Tests registration form email confirmation validation by entering mismatched confirm email and verifying error message

Starting URL: https://alada.vn/tai-khoan/dang-ky.html

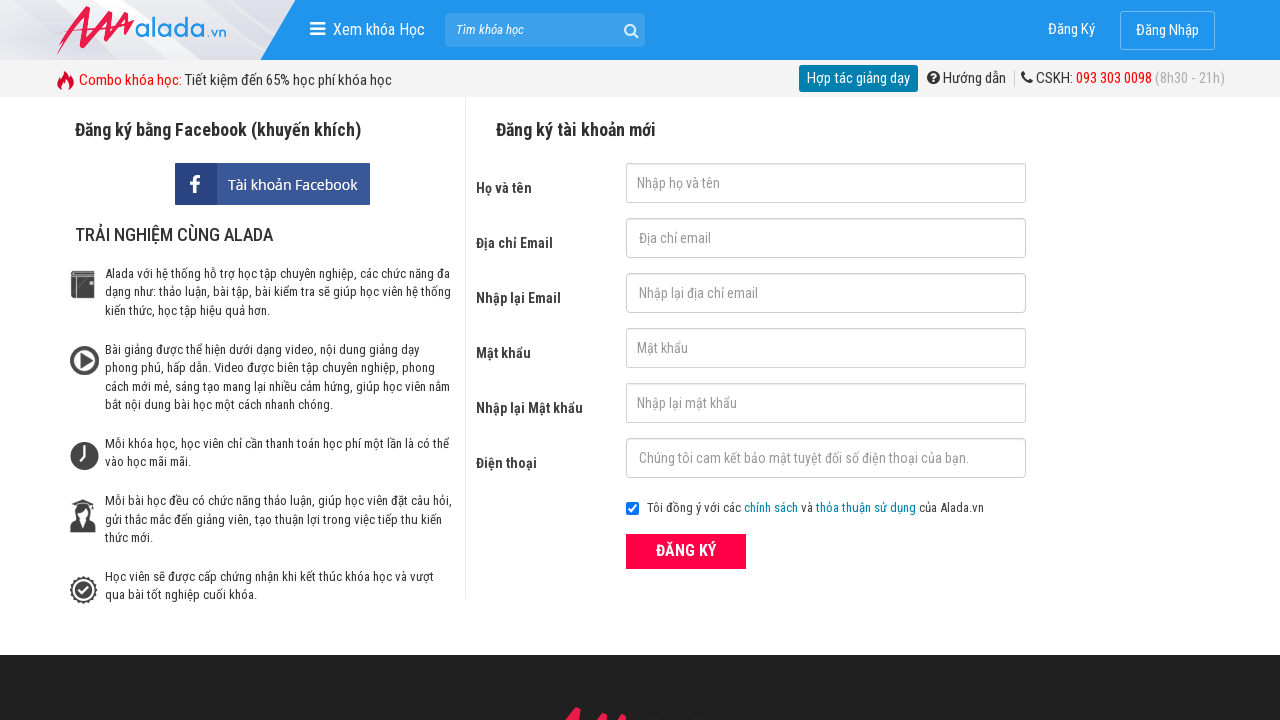

Filled first name field with 'Hoàng Mai' on #txtFirstname
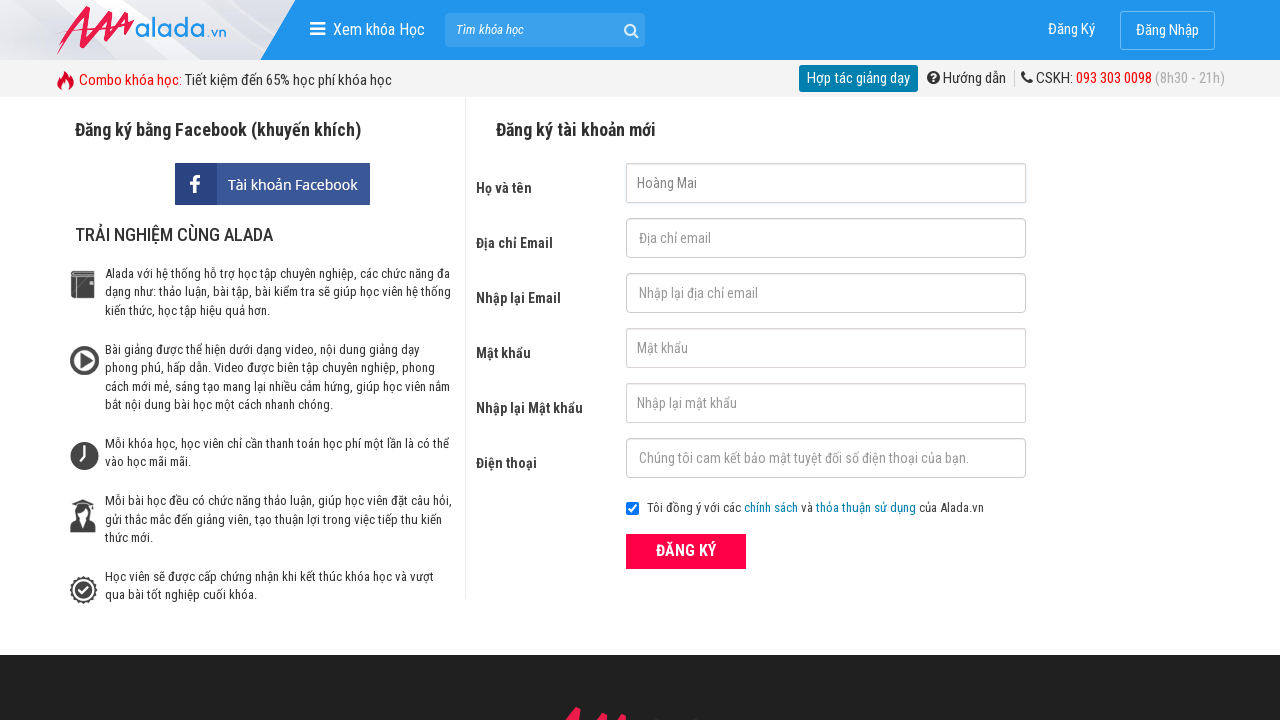

Filled email field with 'mai@gmail.com' on input#txtEmail
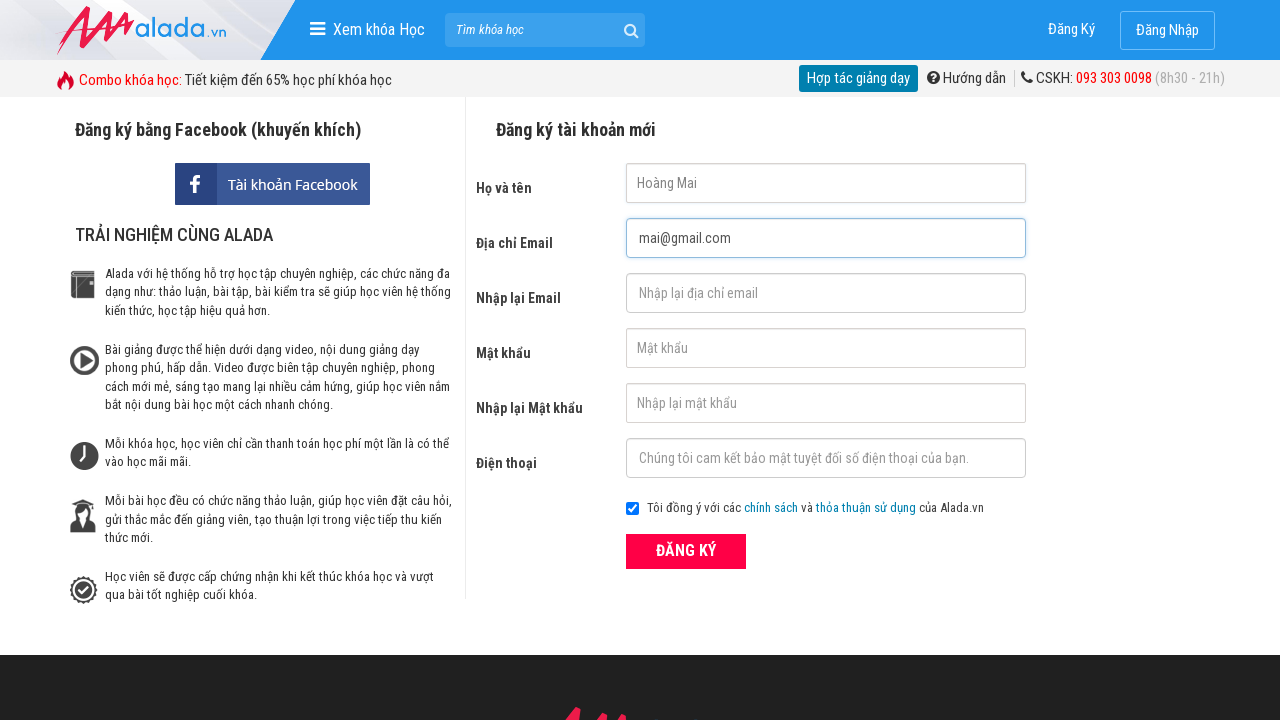

Filled confirm email field with mismatched email 'mai@123' on input[name='txtCEmail']
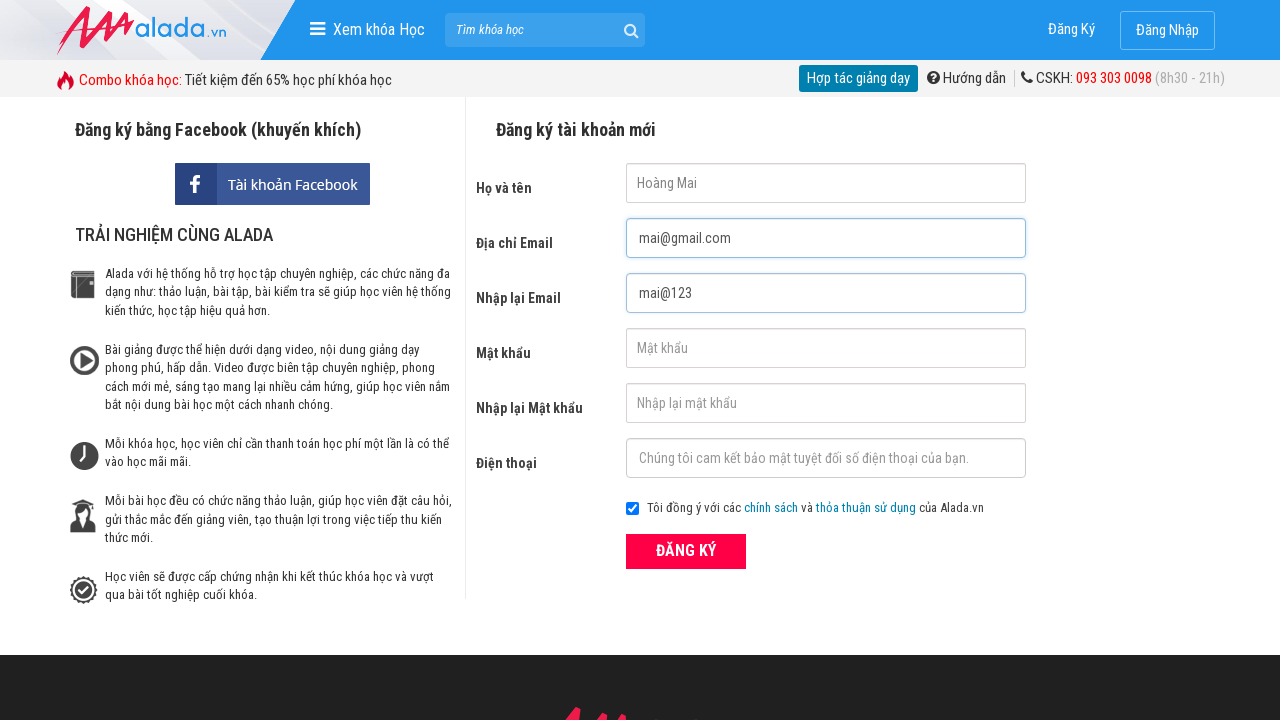

Filled password field with '12345678' on #txtPassword
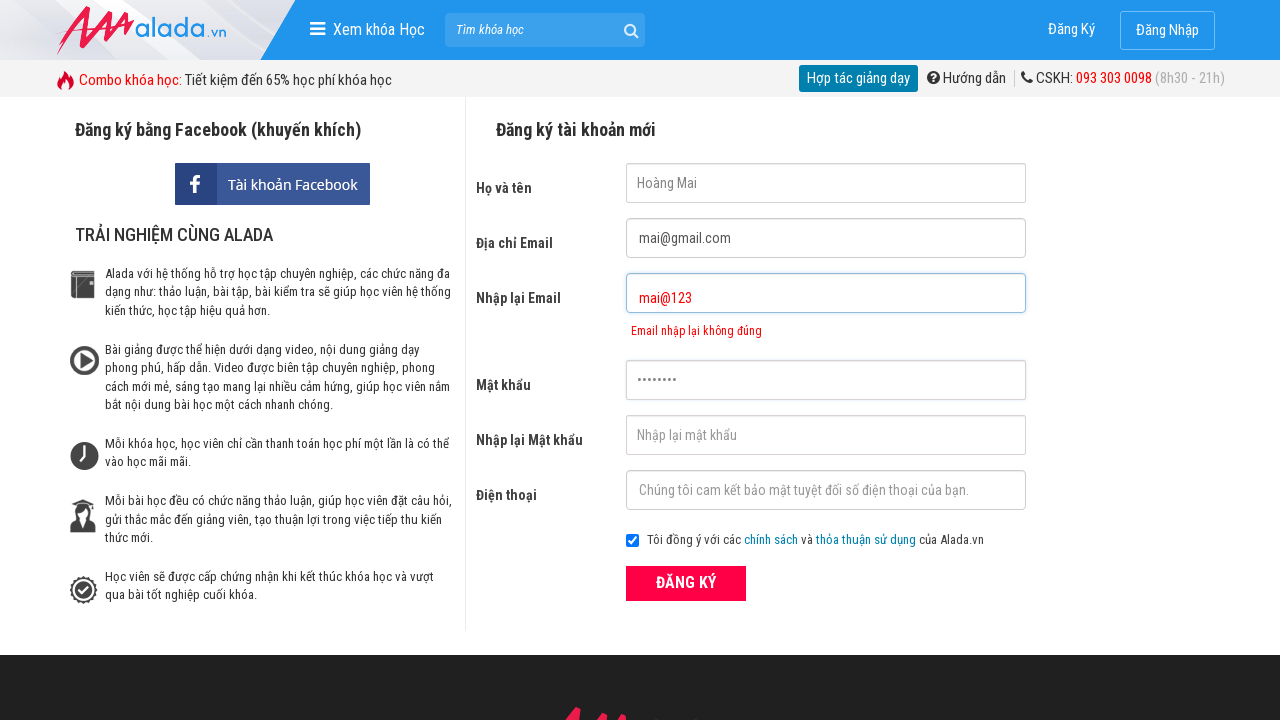

Filled confirm password field with '12345678' on #txtCPassword
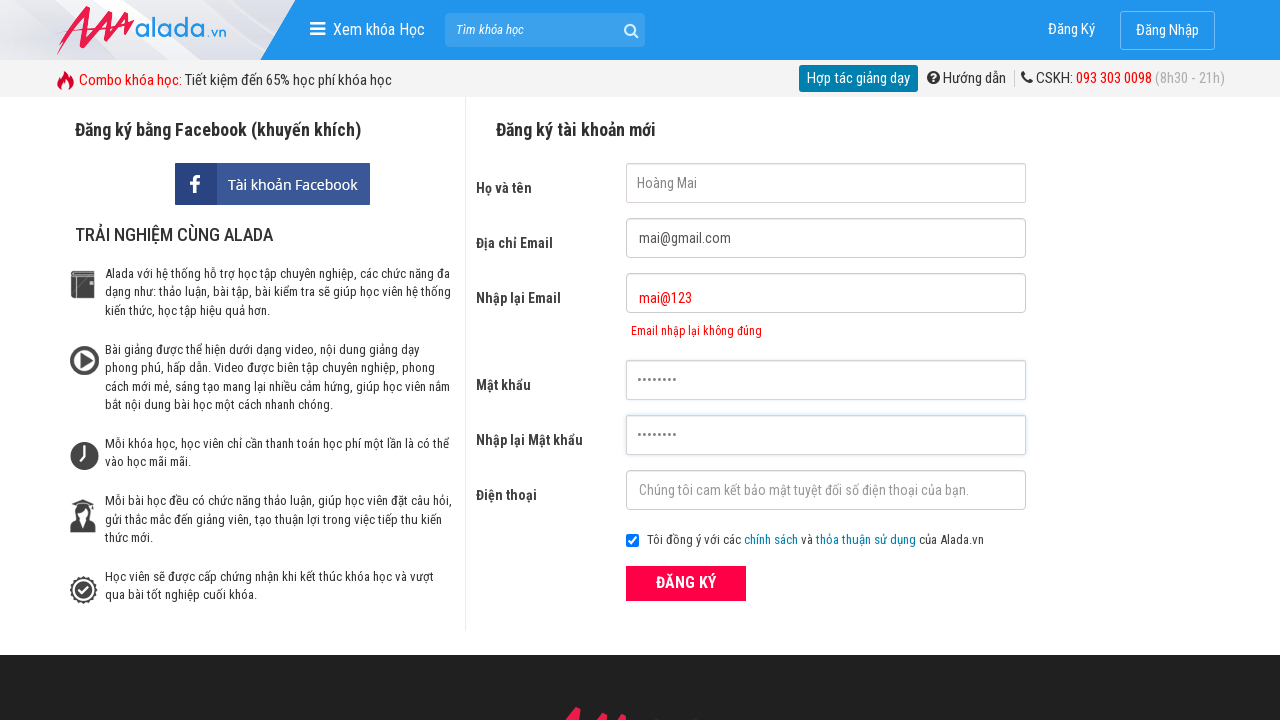

Filled phone field with '0987451365' on input#txtPhone
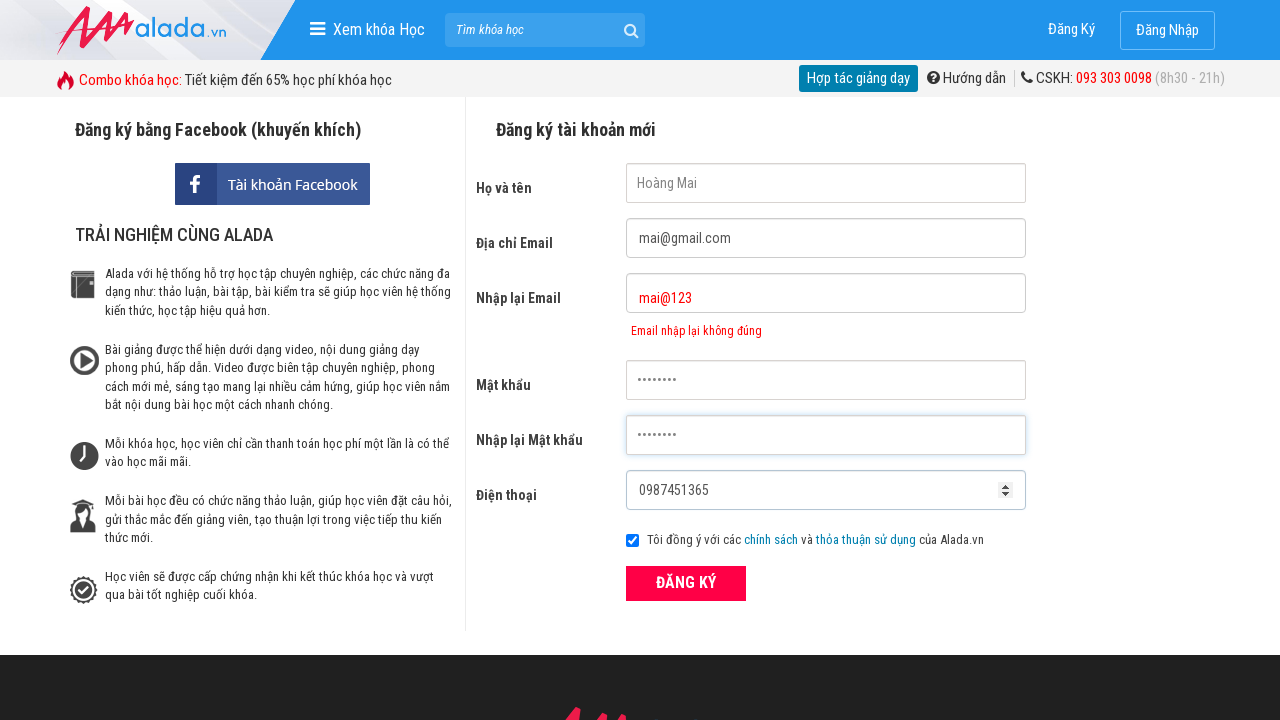

Clicked submit button to attempt registration with mismatched confirm email at (686, 583) on button[type='submit']
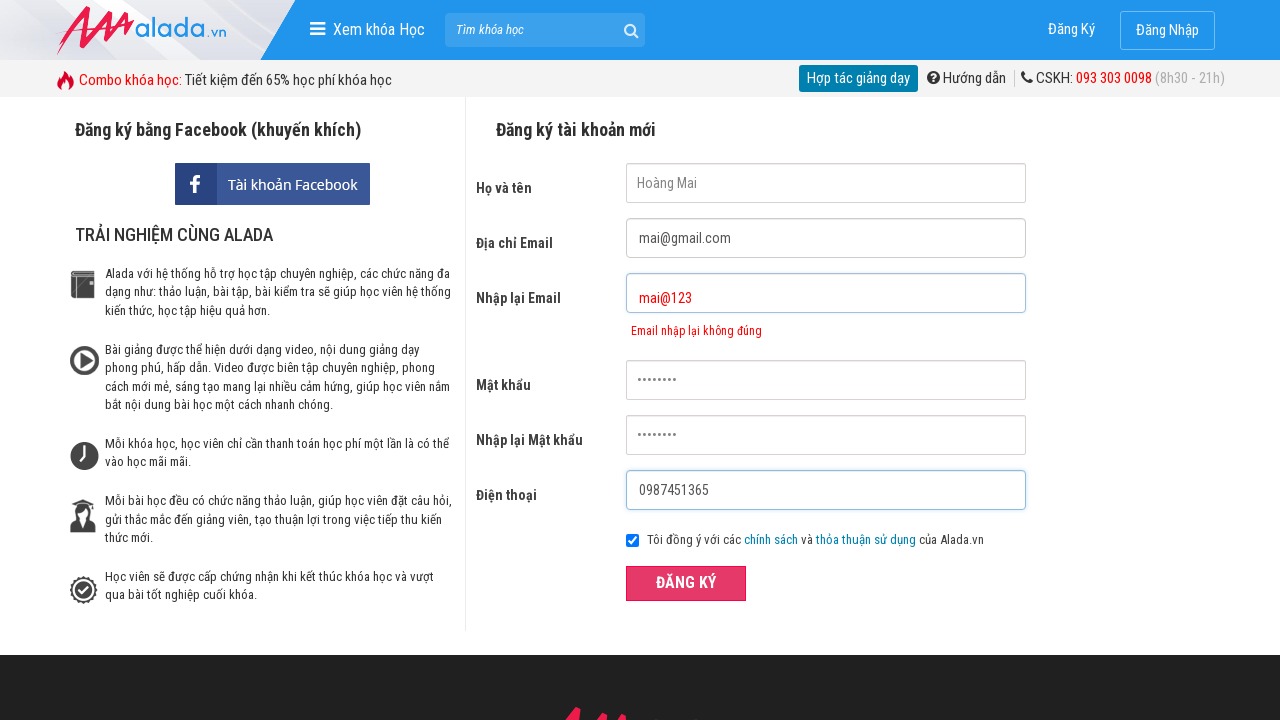

Email confirmation error message appeared
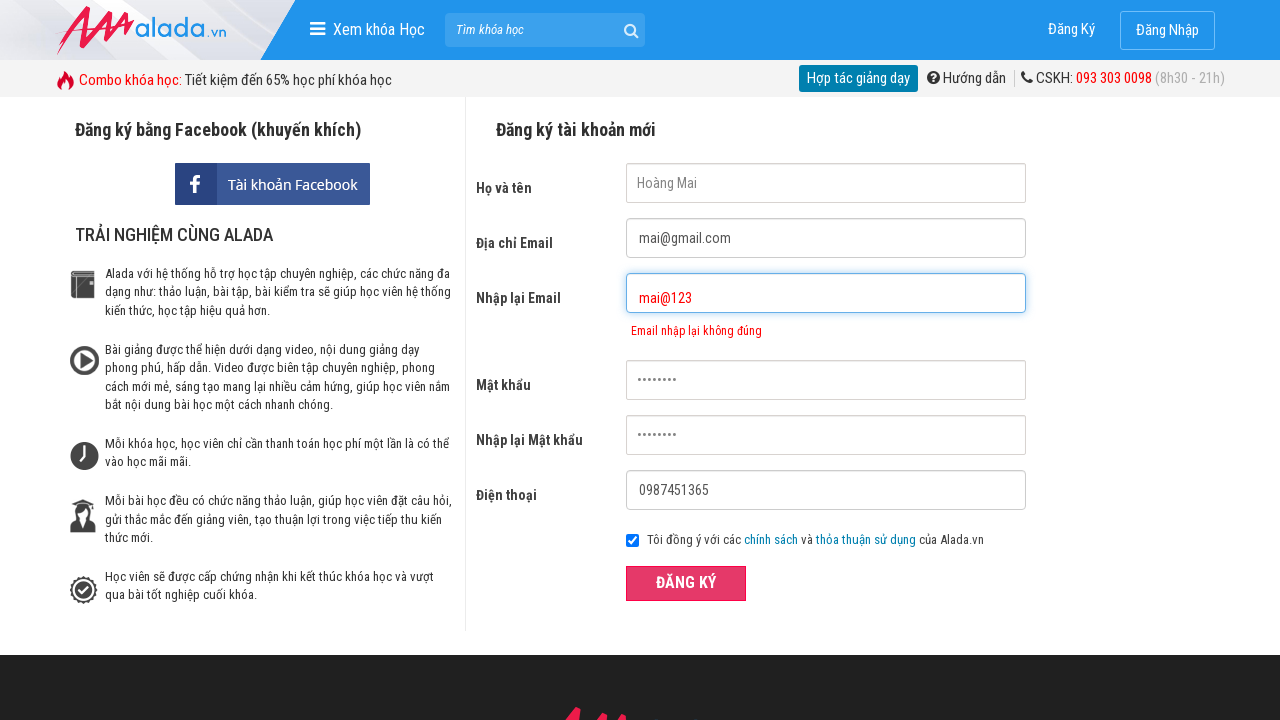

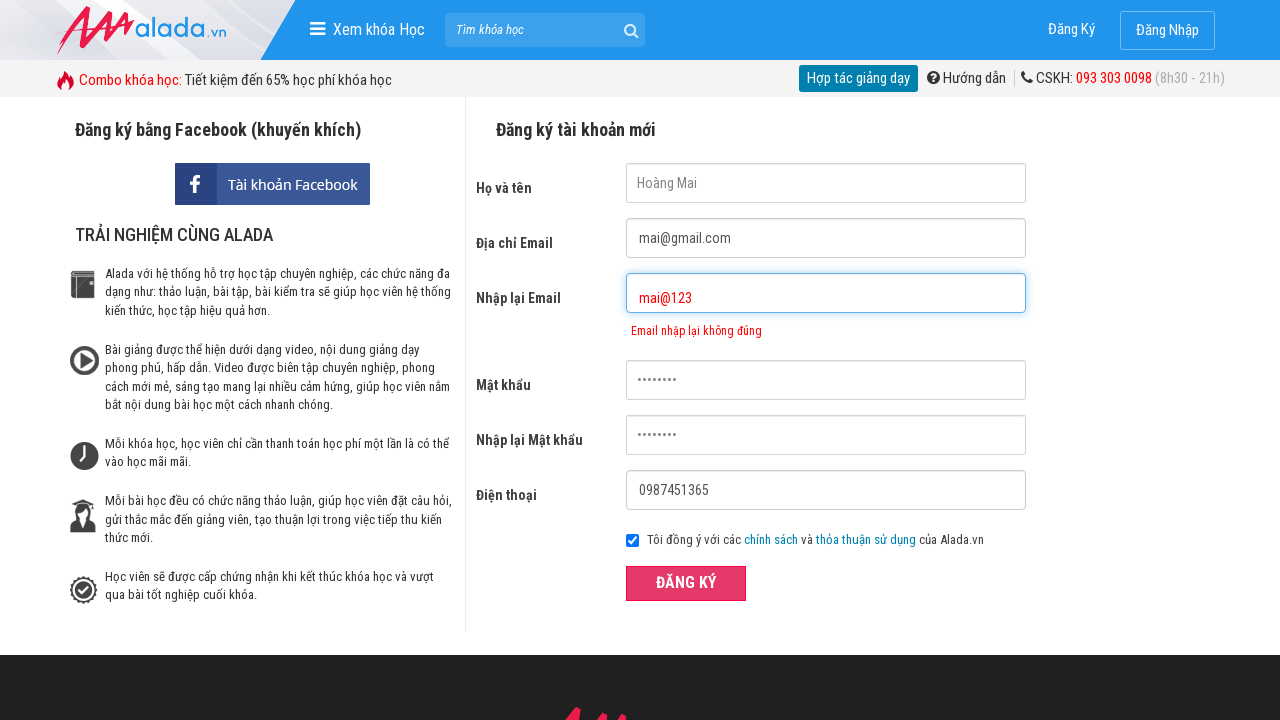